Tests the add-to-cart flow on demoblaze.com by navigating to the Phones category, selecting a product, adding it to cart, and viewing the cart.

Starting URL: https://demoblaze.com/index.html

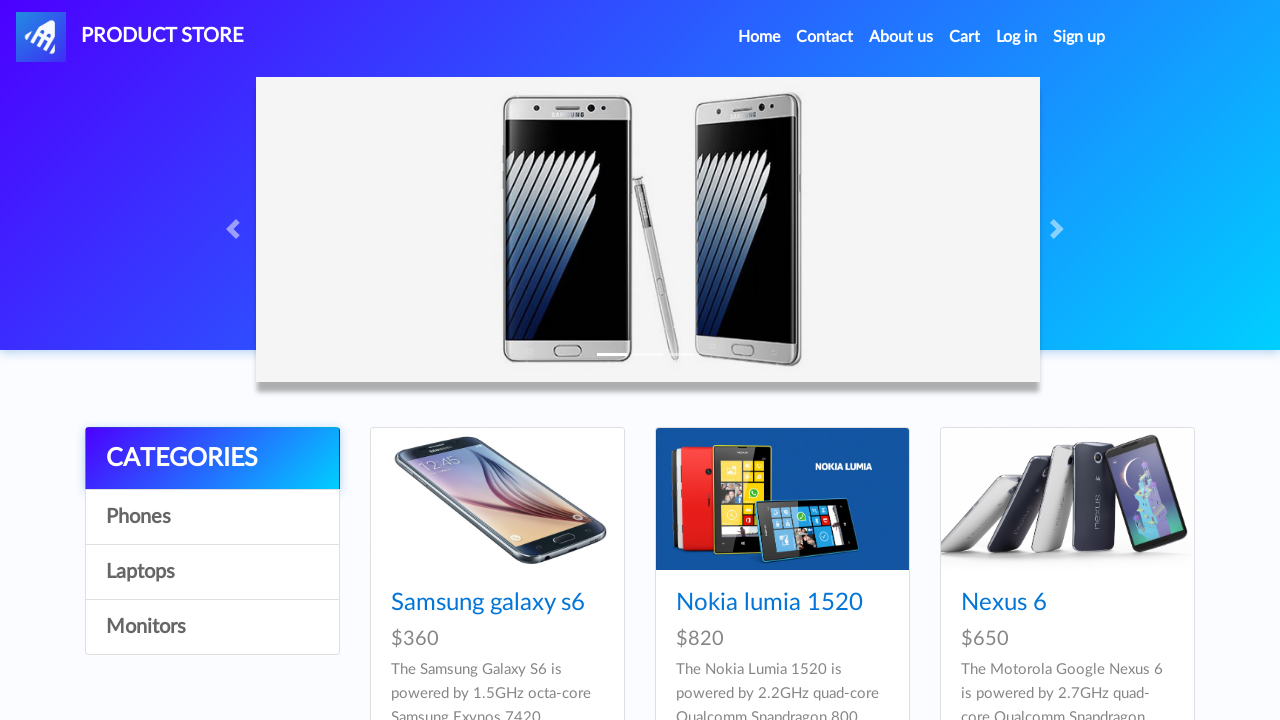

Clicked on Phones category at (212, 517) on xpath=//*[text() = 'Phones']
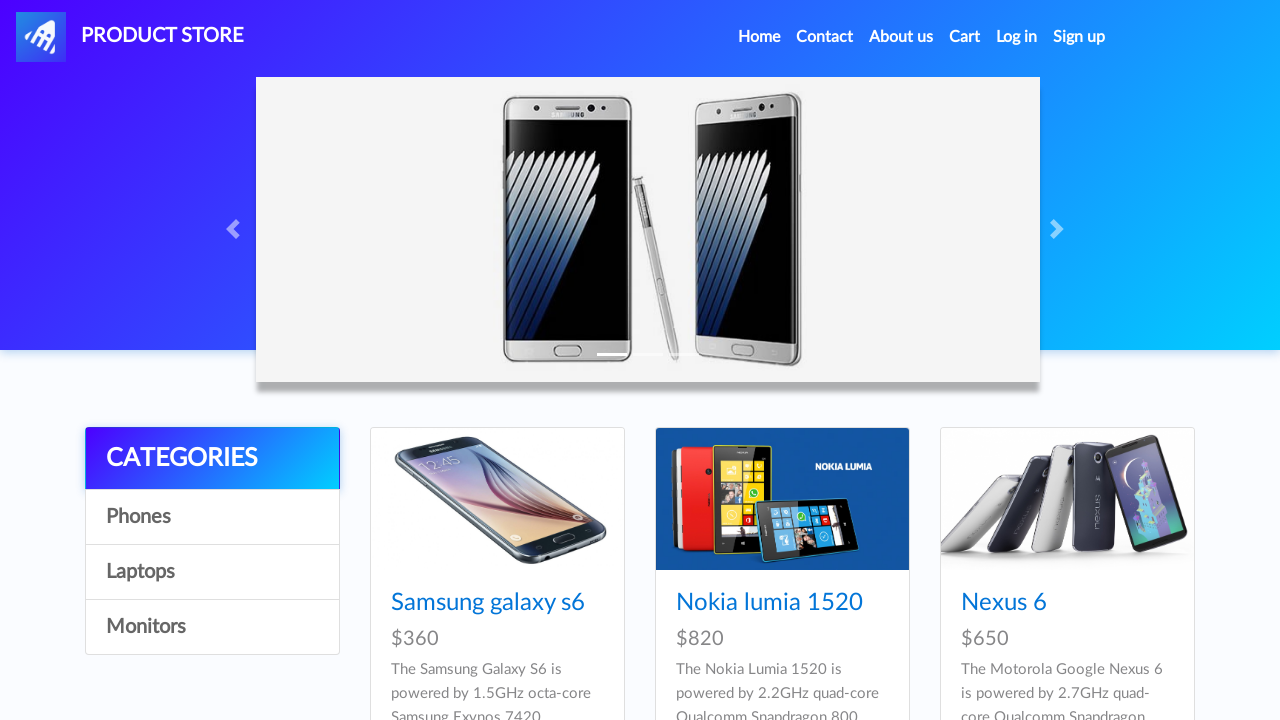

Product images loaded in Phones category
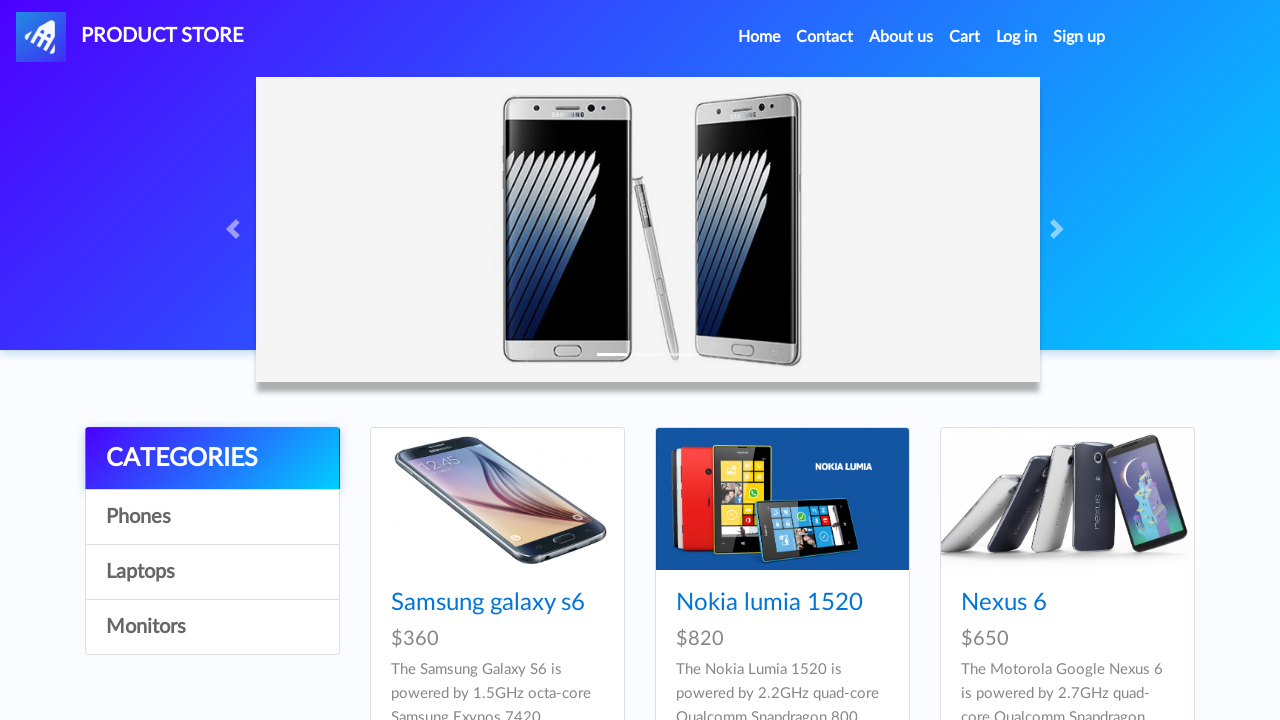

Clicked on first product image at (497, 499) on img.card-img-top.img-fluid
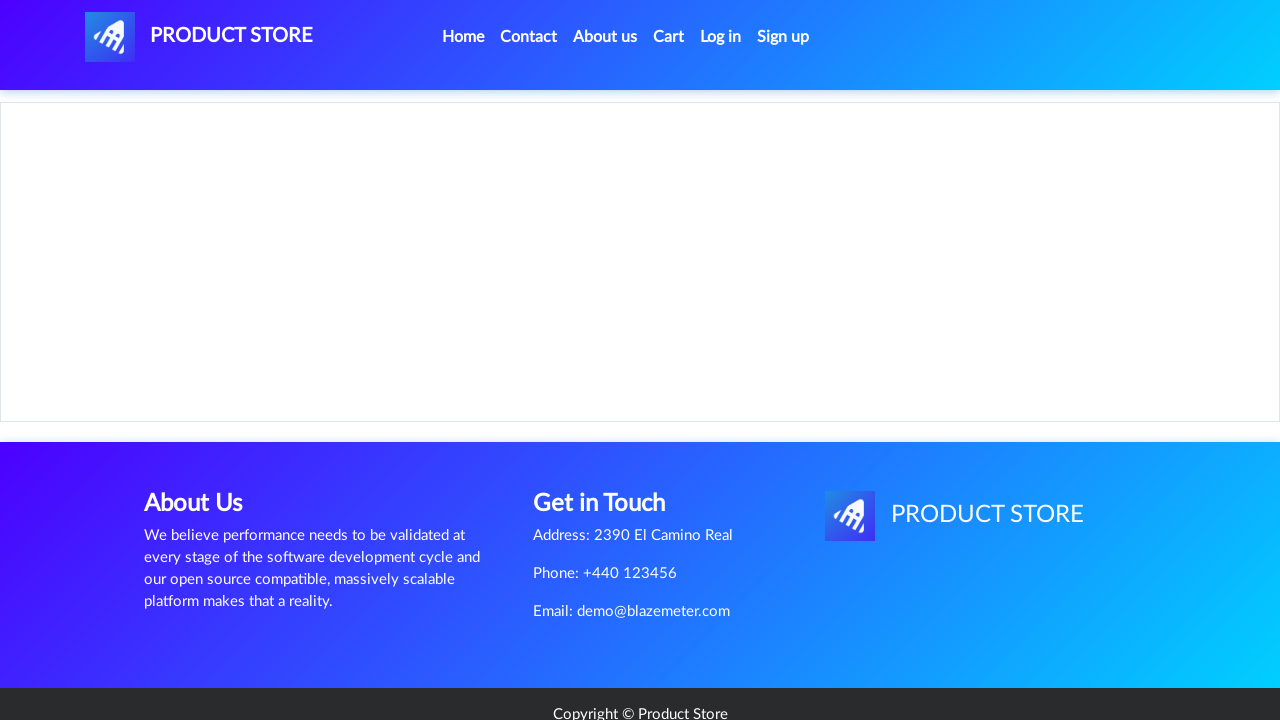

Product page loaded with Add to cart button
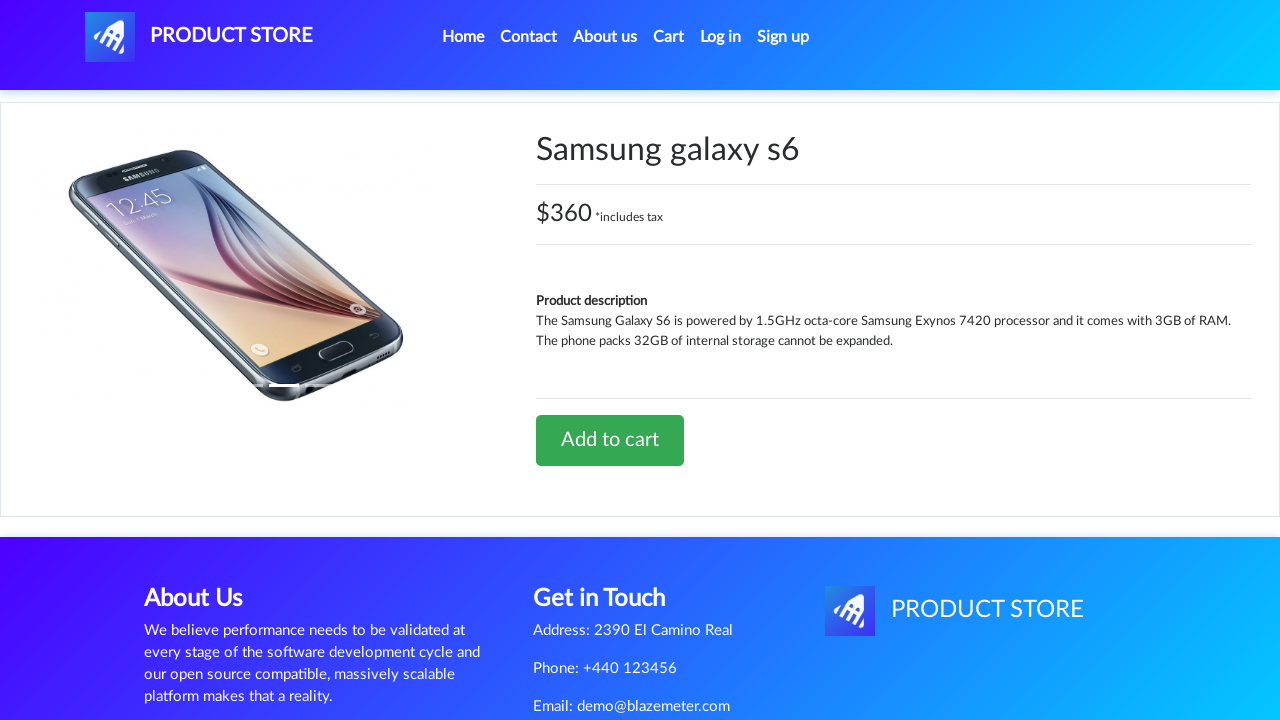

Clicked Add to cart button at (610, 440) on xpath=//*[text() = 'Add to cart']
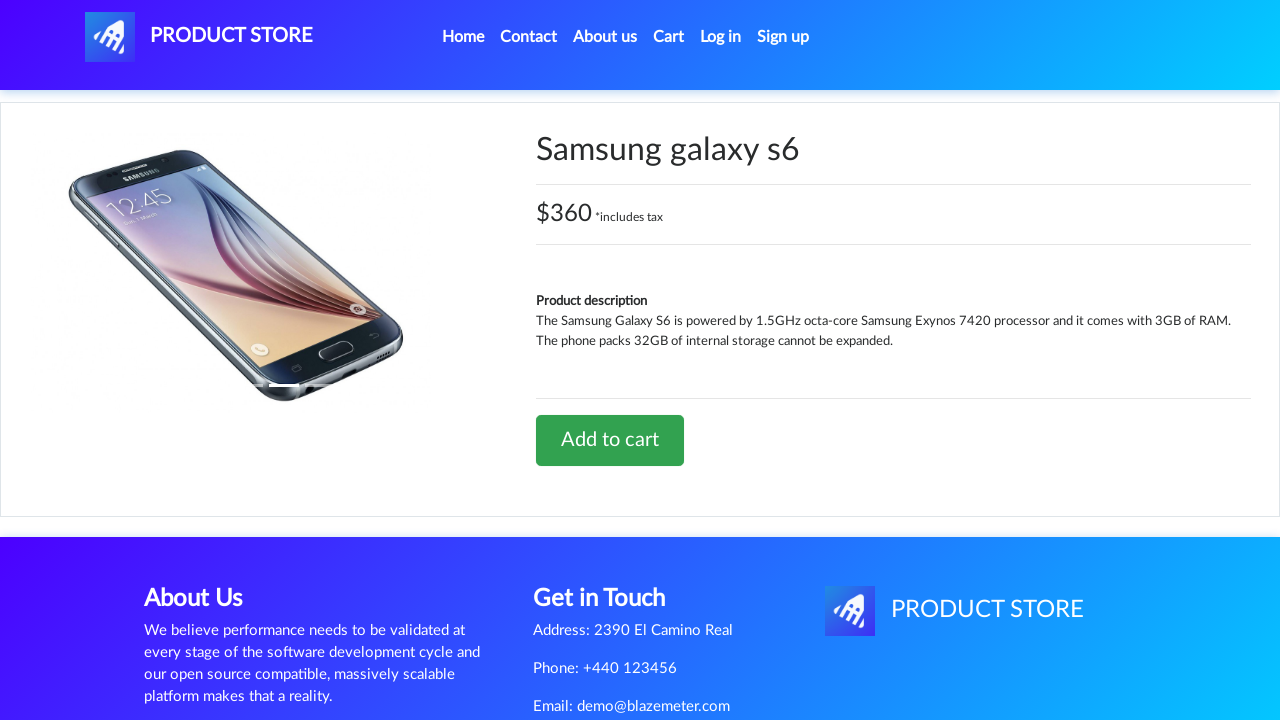

Alert dialog accepted after adding product to cart
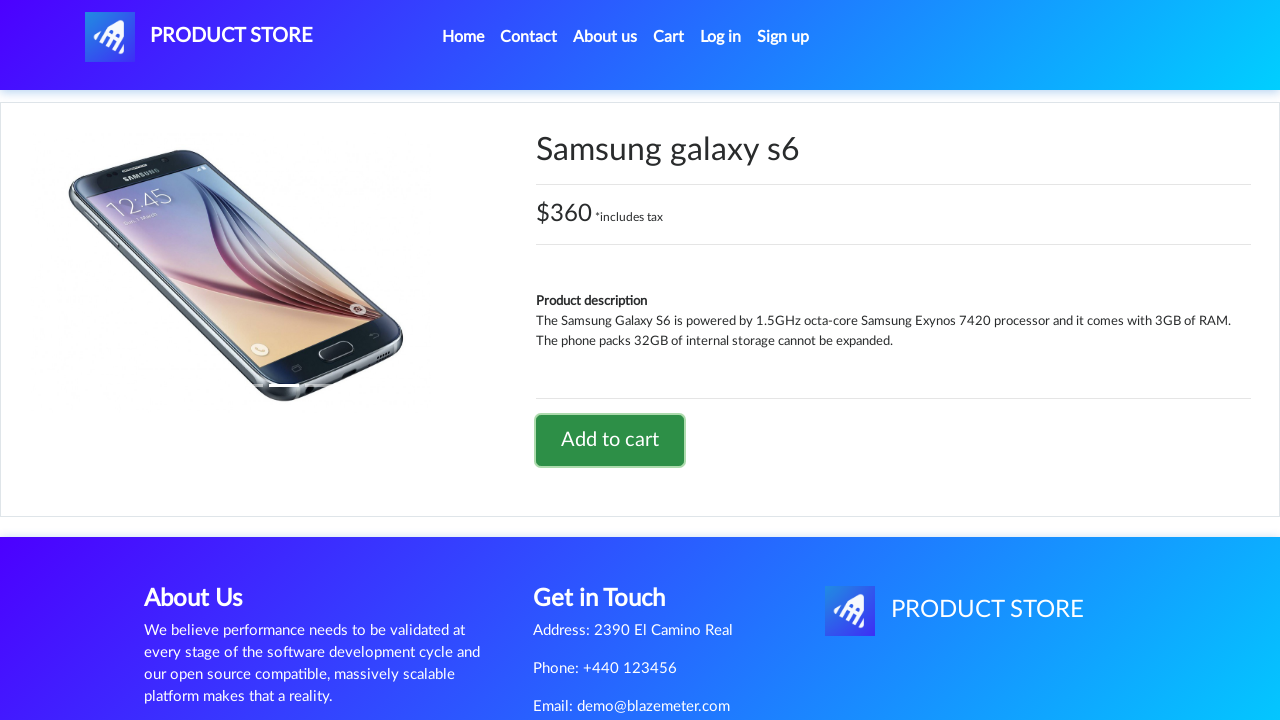

Clicked on Cart to view cart contents at (669, 37) on xpath=//*[text() = 'Cart']
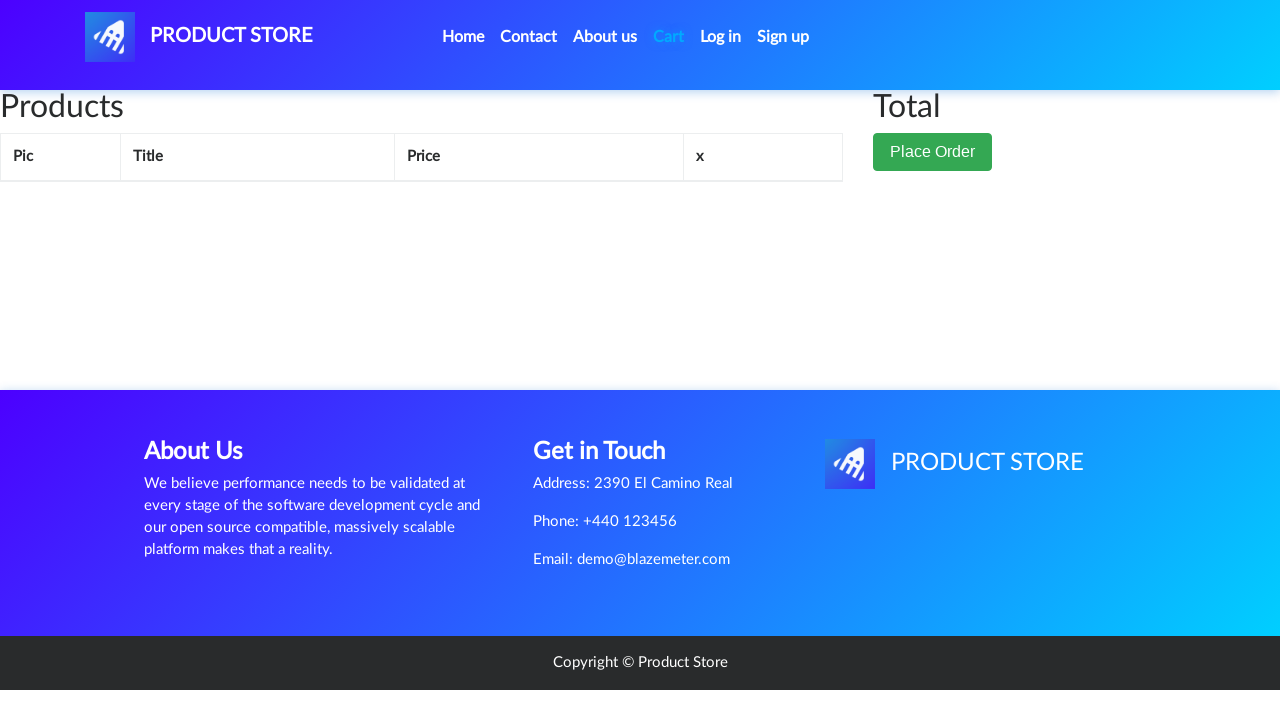

Cart page loaded with product table
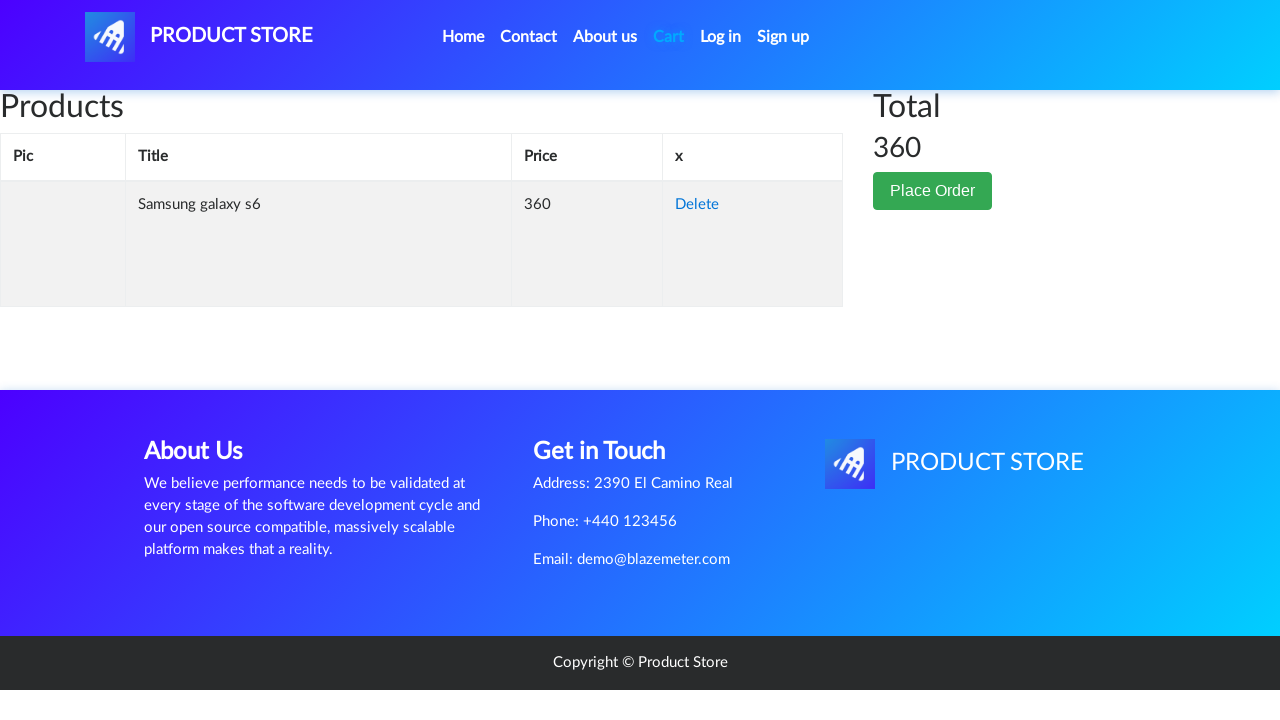

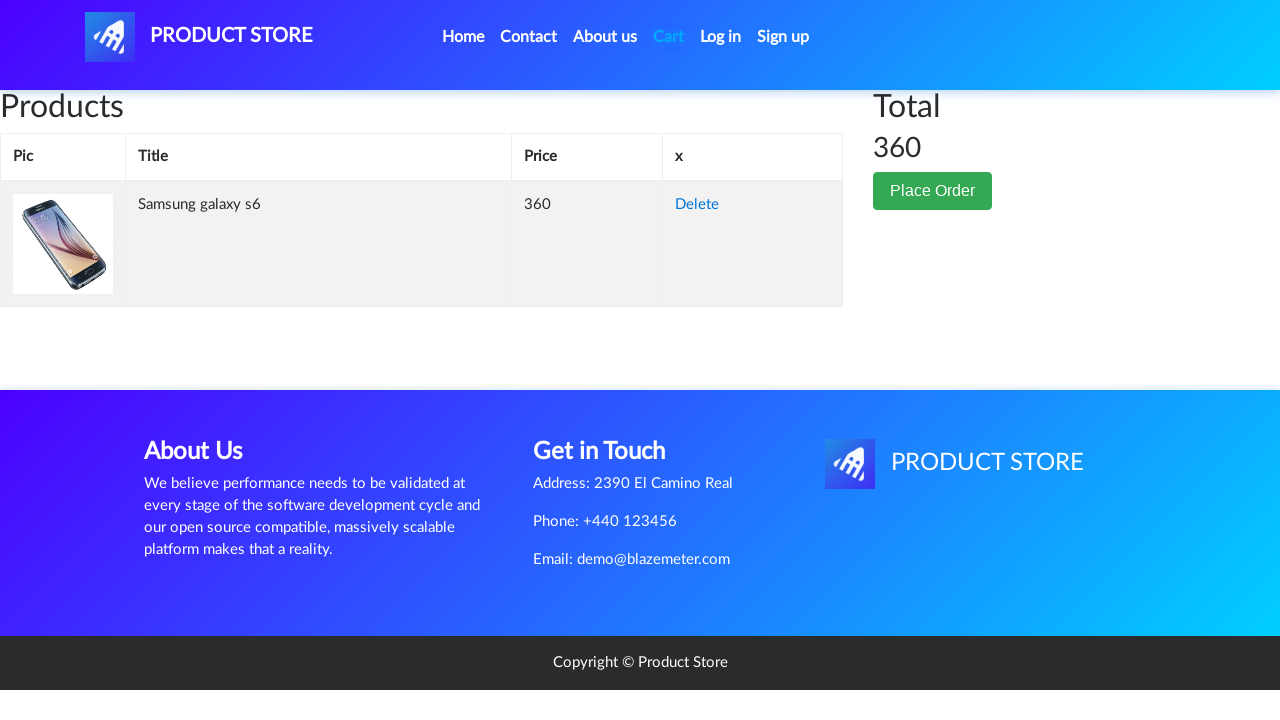